Navigates to Express.com and verifies that department navigation menu is present with multiple categories

Starting URL: https://www.Express.com

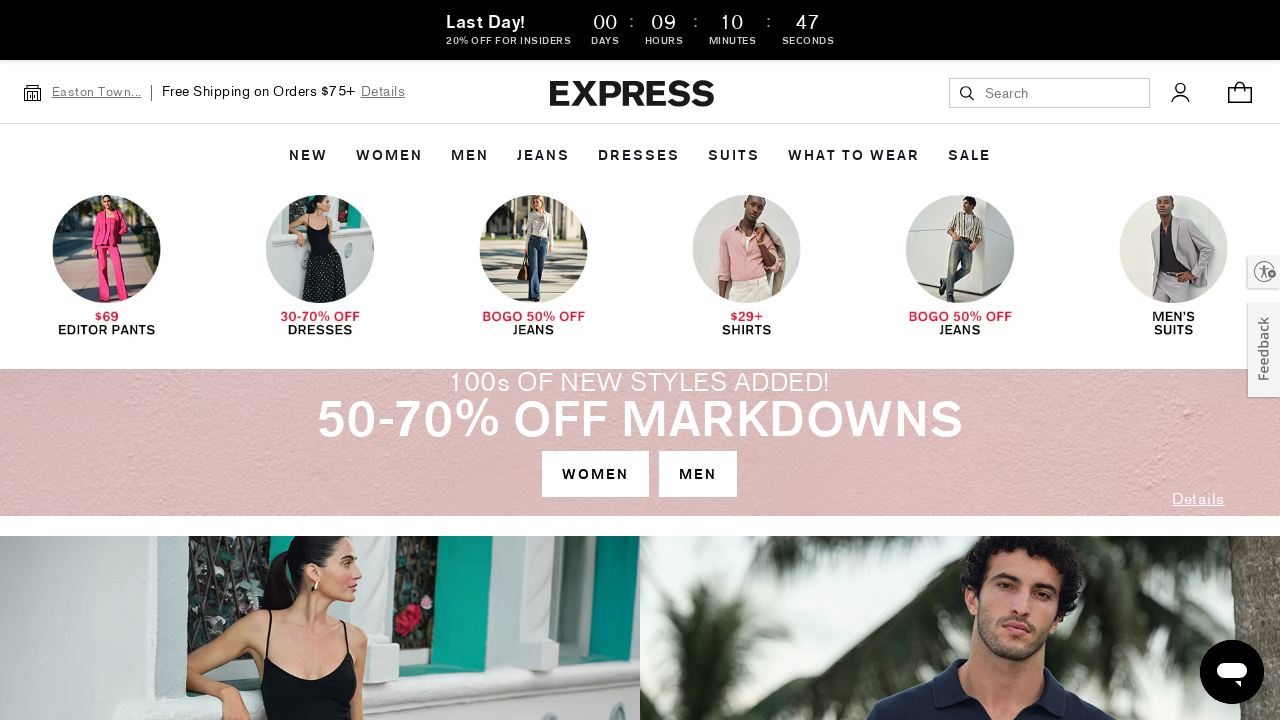

Navigation menu with Express Departments selector loaded
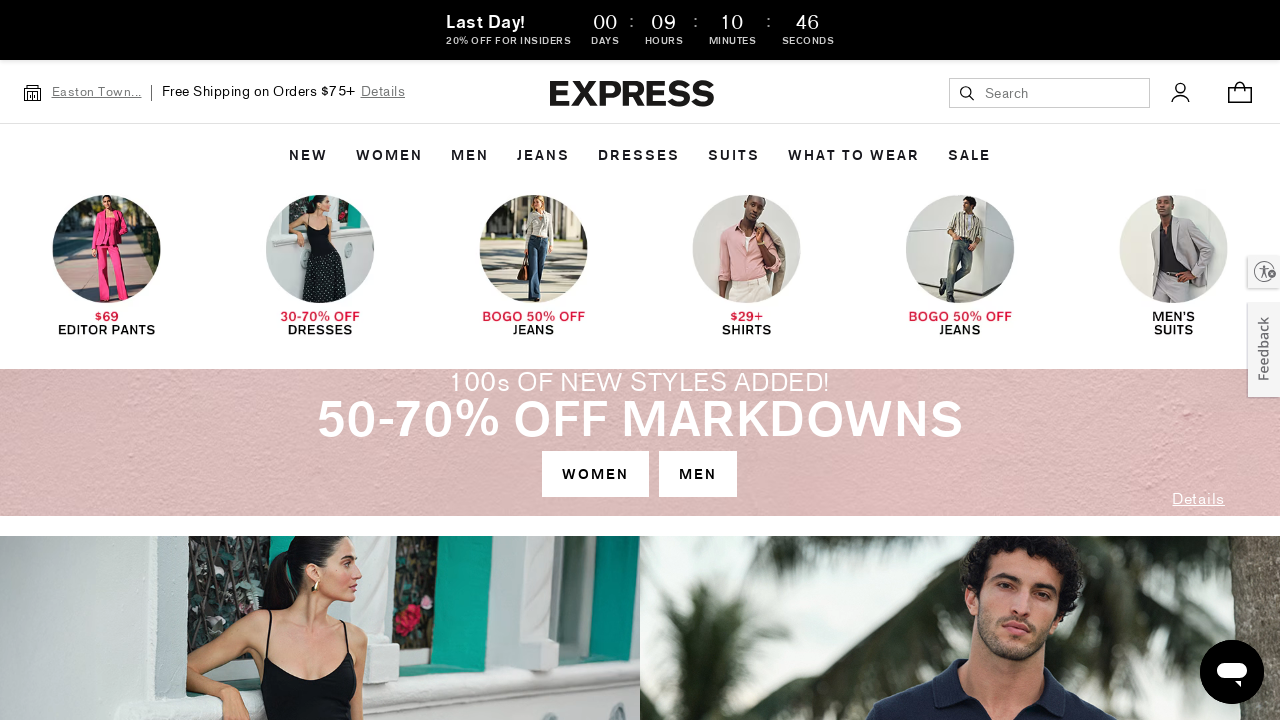

Located department category elements in navigation menu
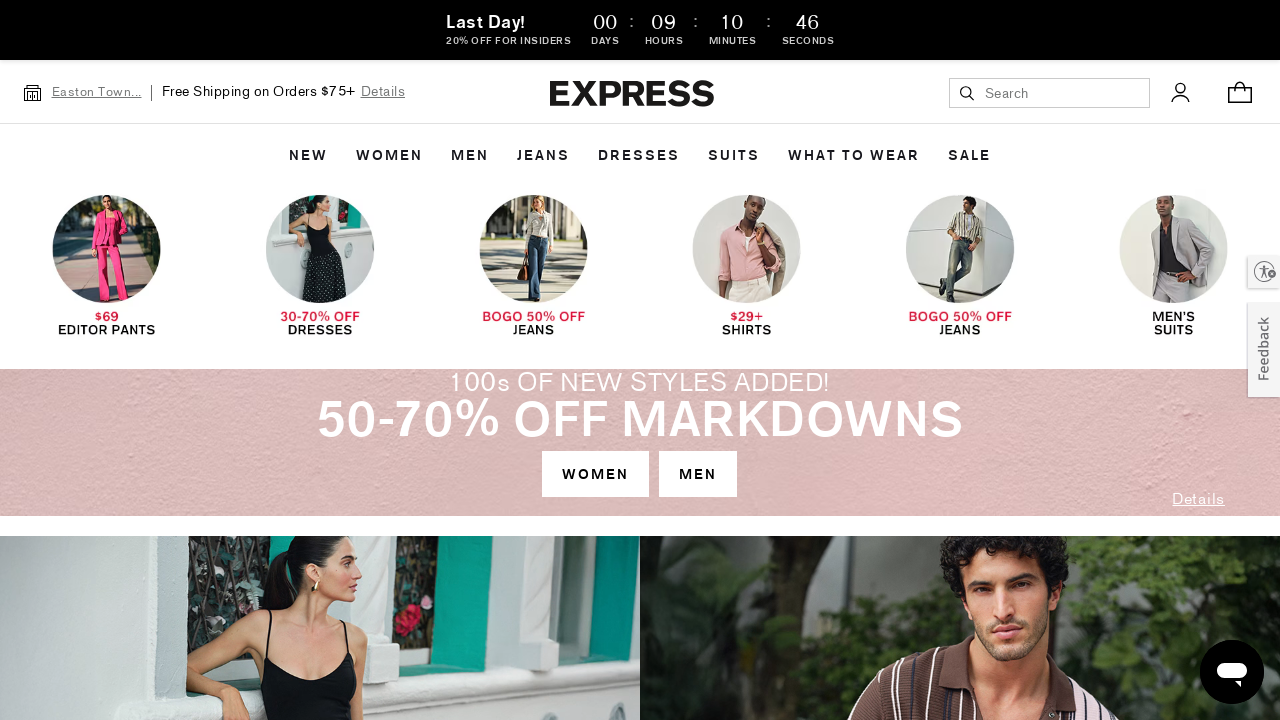

First department category became visible
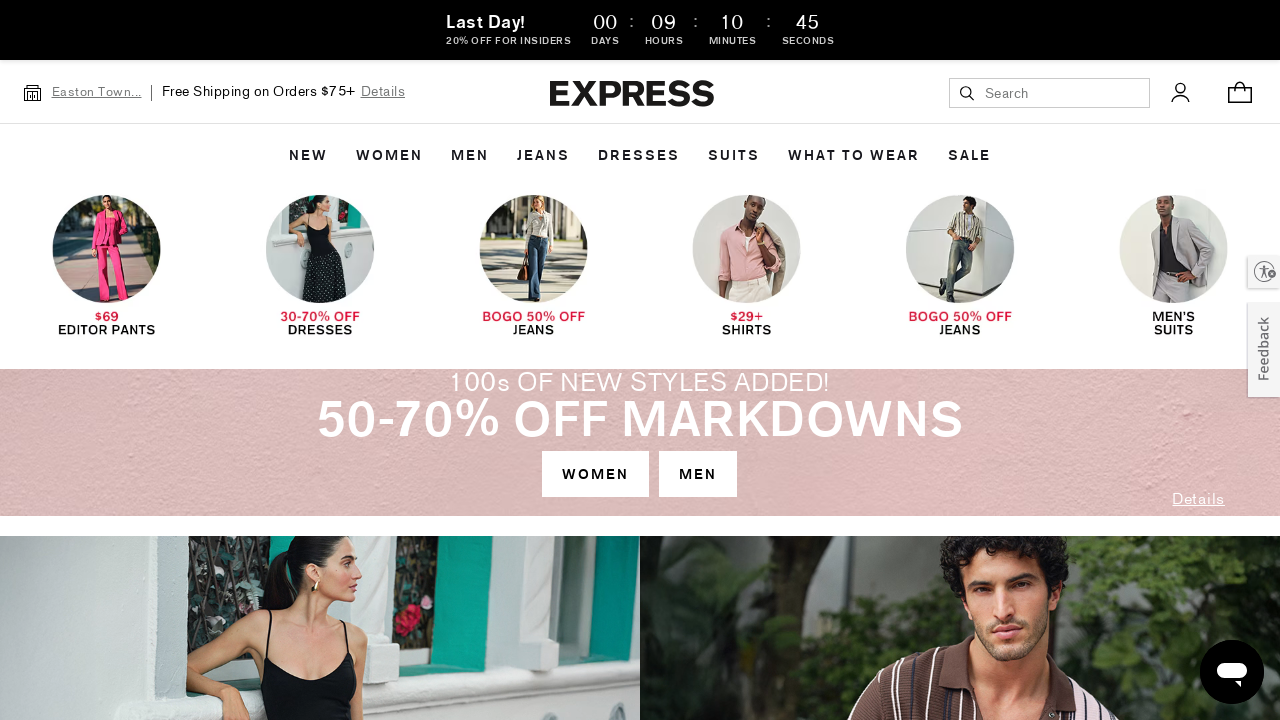

Verified that department navigation menu contains 297 department categories
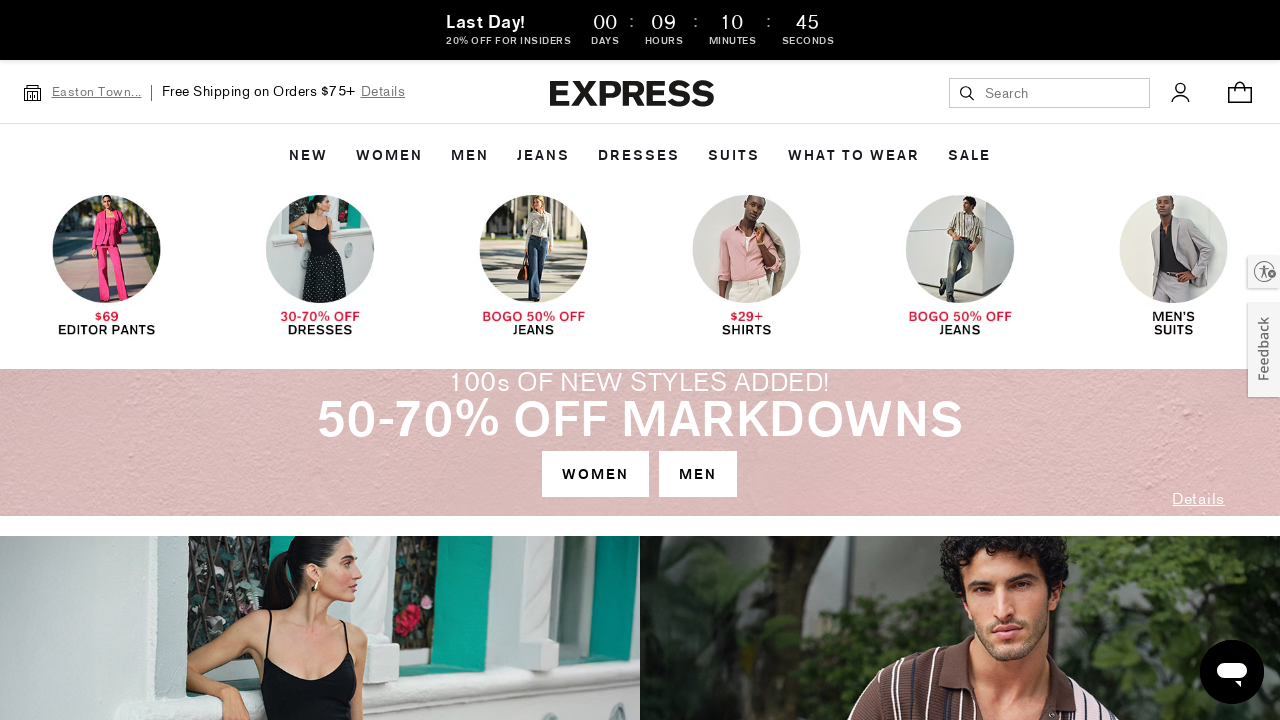

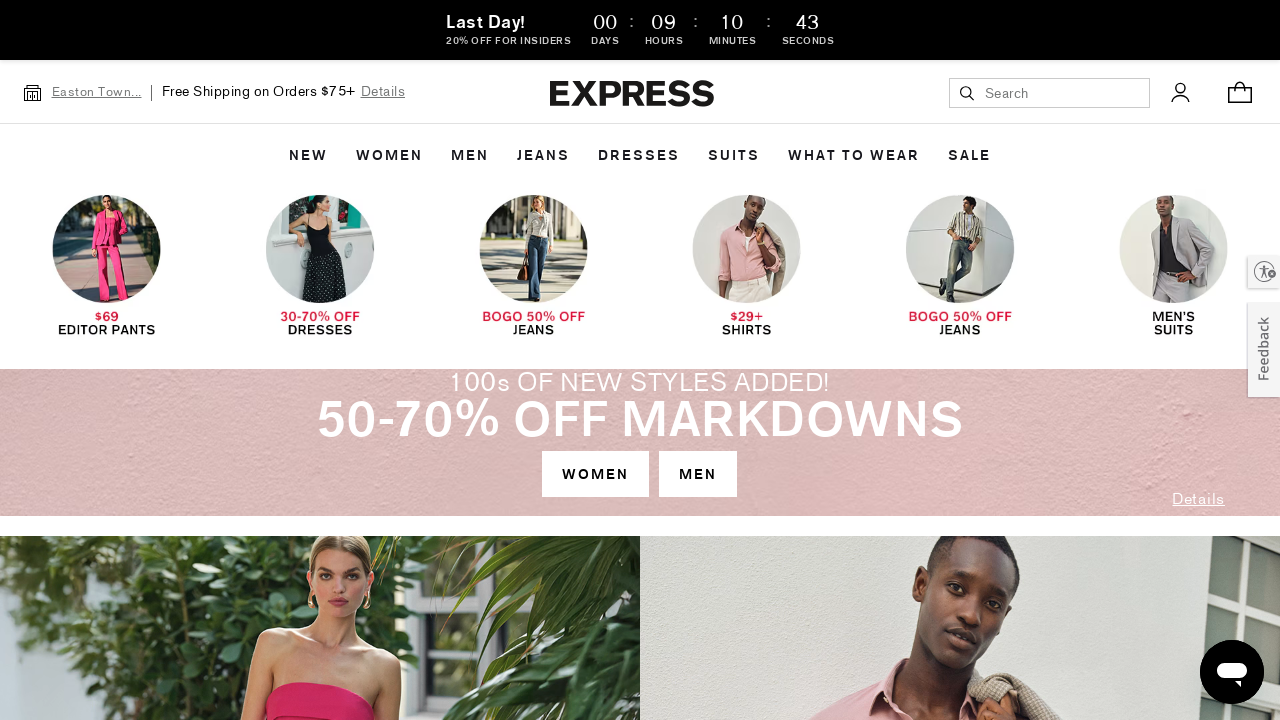